Tests hover functionality by navigating to hovers page and hovering over an element to reveal hidden content

Starting URL: https://the-internet.herokuapp.com/

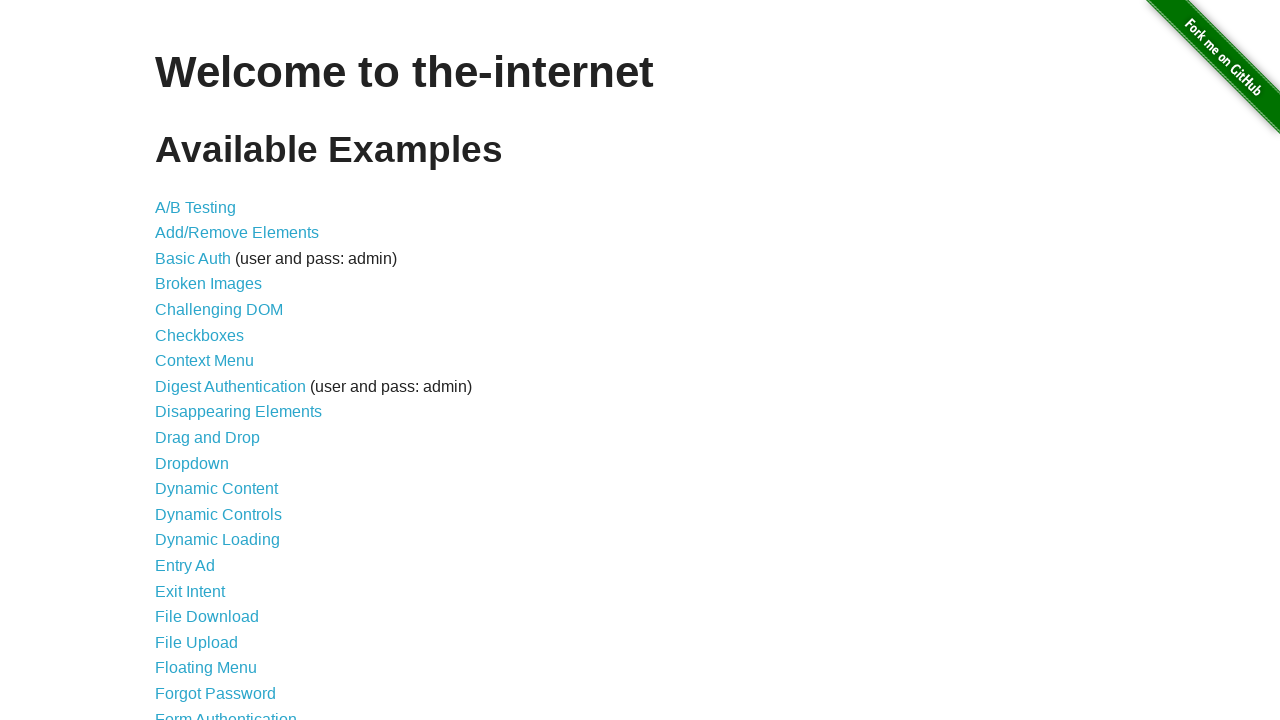

Clicked on Hovers link to navigate to hovers page at (180, 360) on [href="/hovers"]
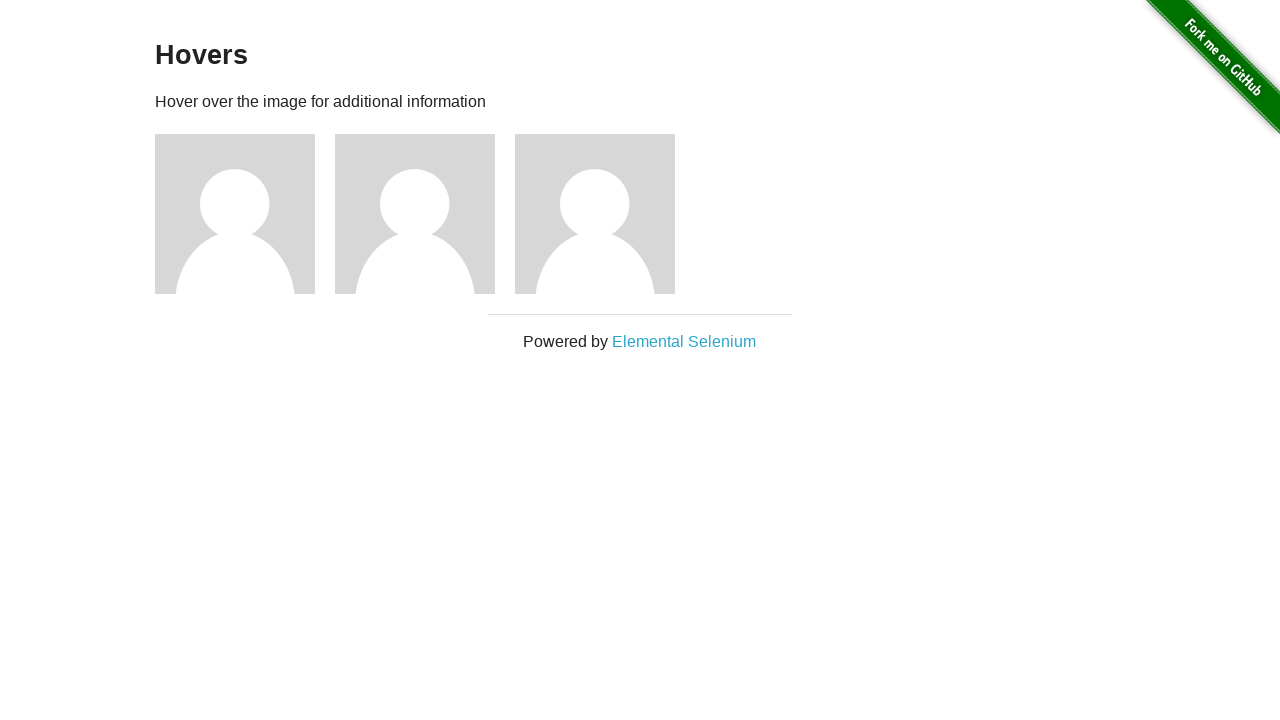

Hovered over the first figure element to reveal hidden content at (245, 214) on div.figure
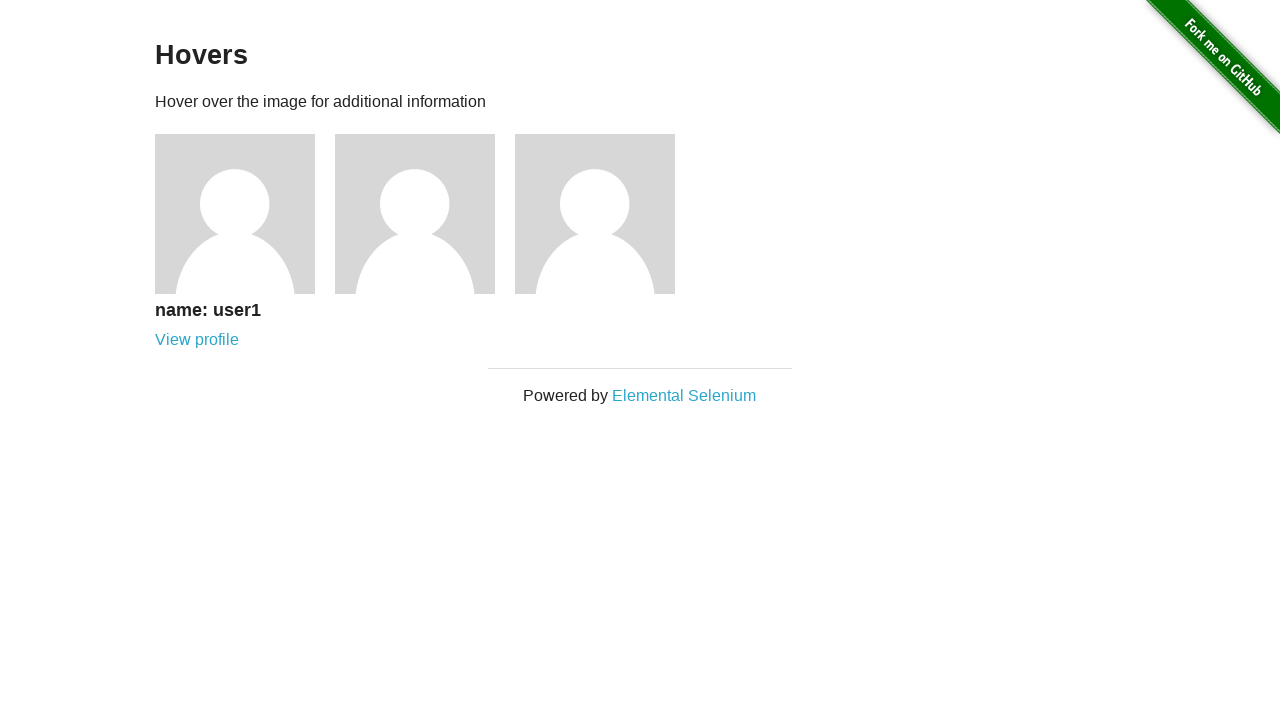

Hover content became visible - first h5 element appeared
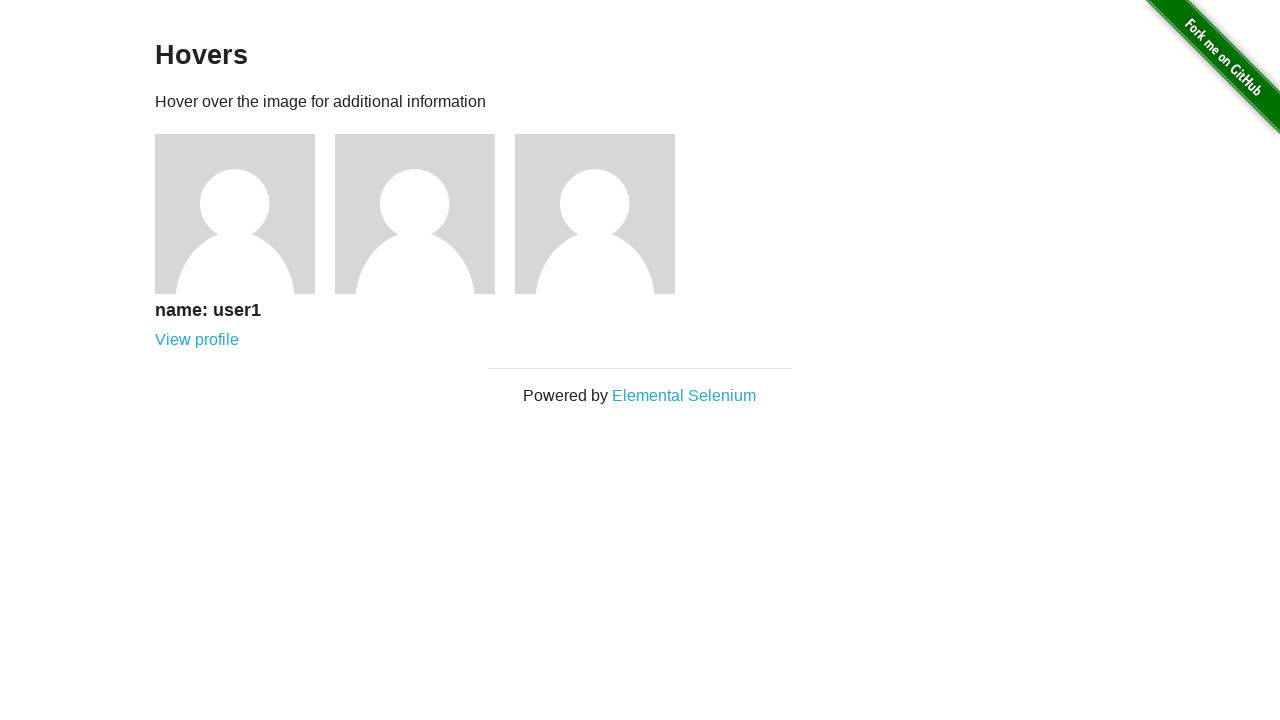

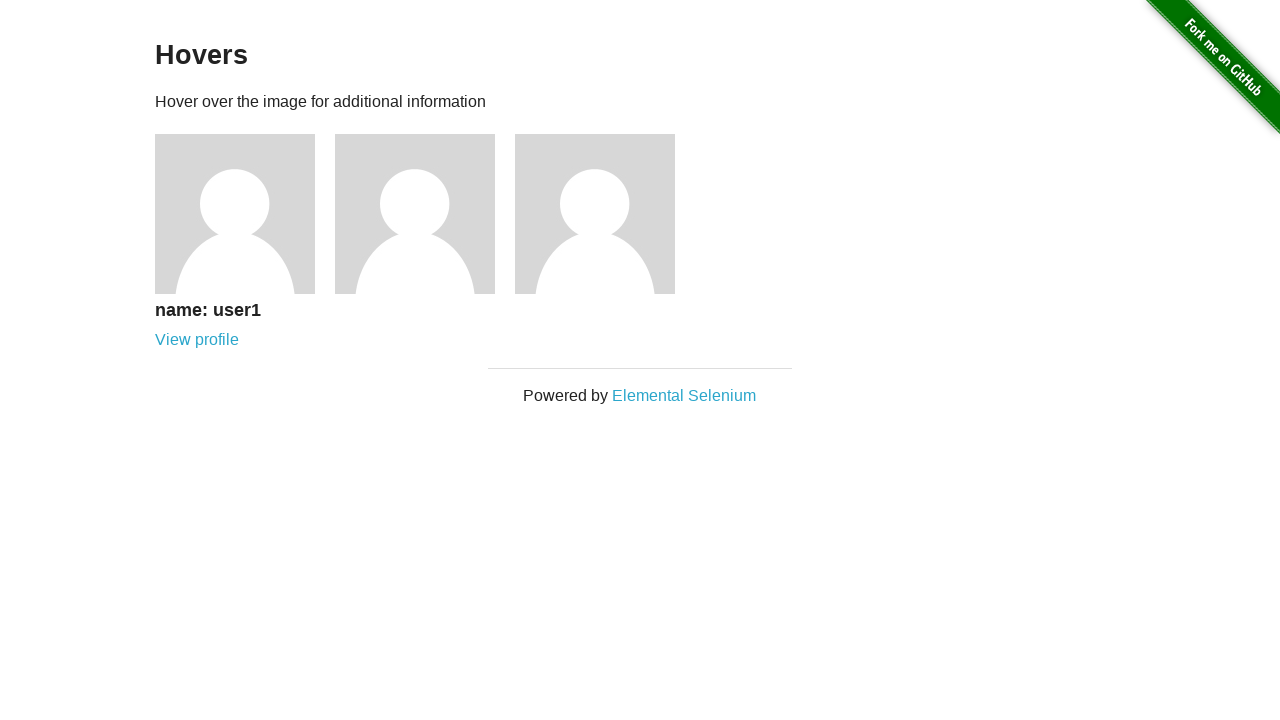